Tests JavaScript alert handling by clicking a button that triggers an alert, accepting it, and verifying the result message

Starting URL: https://the-internet.herokuapp.com/javascript_alerts

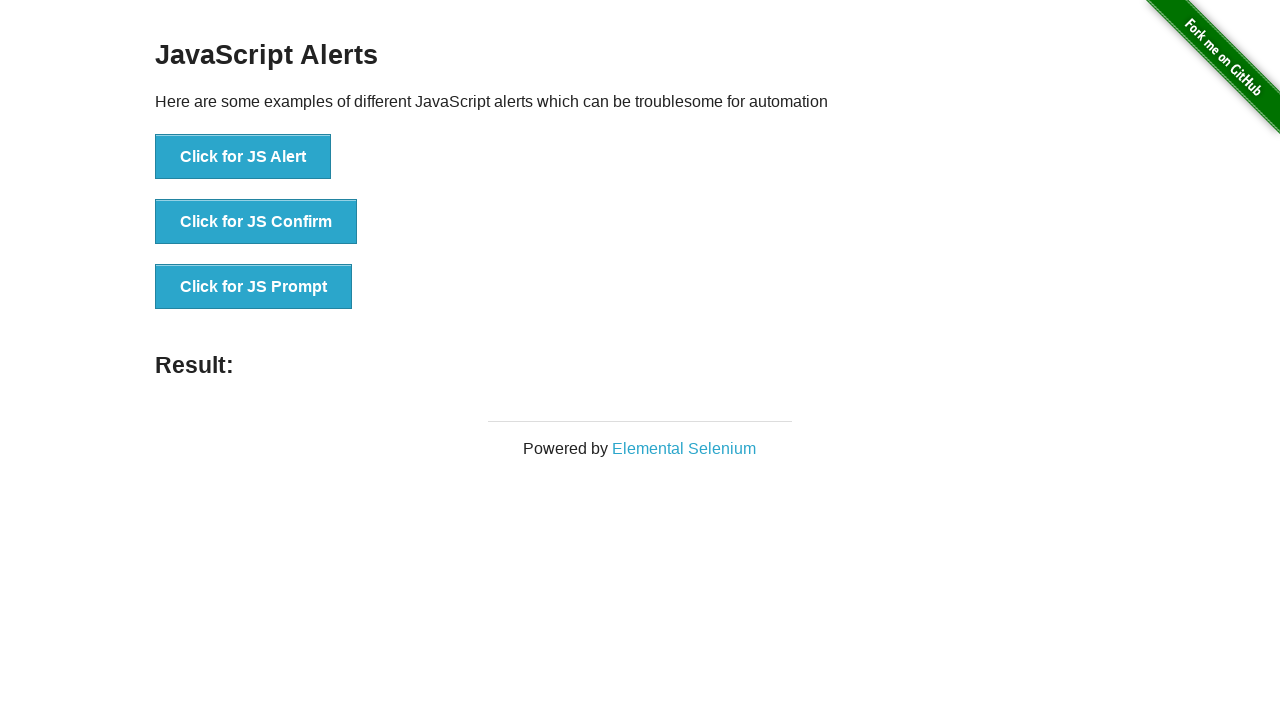

Clicked button to trigger JavaScript alert at (243, 157) on button[onclick='jsAlert()']
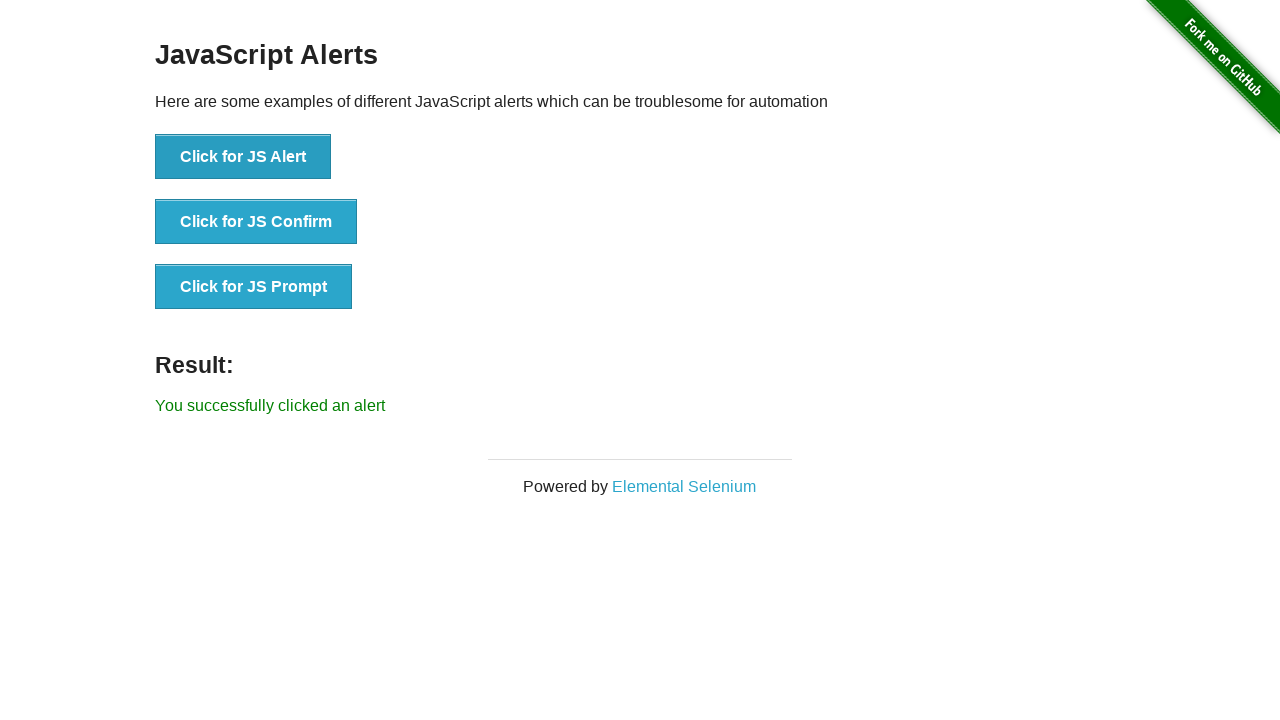

Set up dialog handler to accept alerts
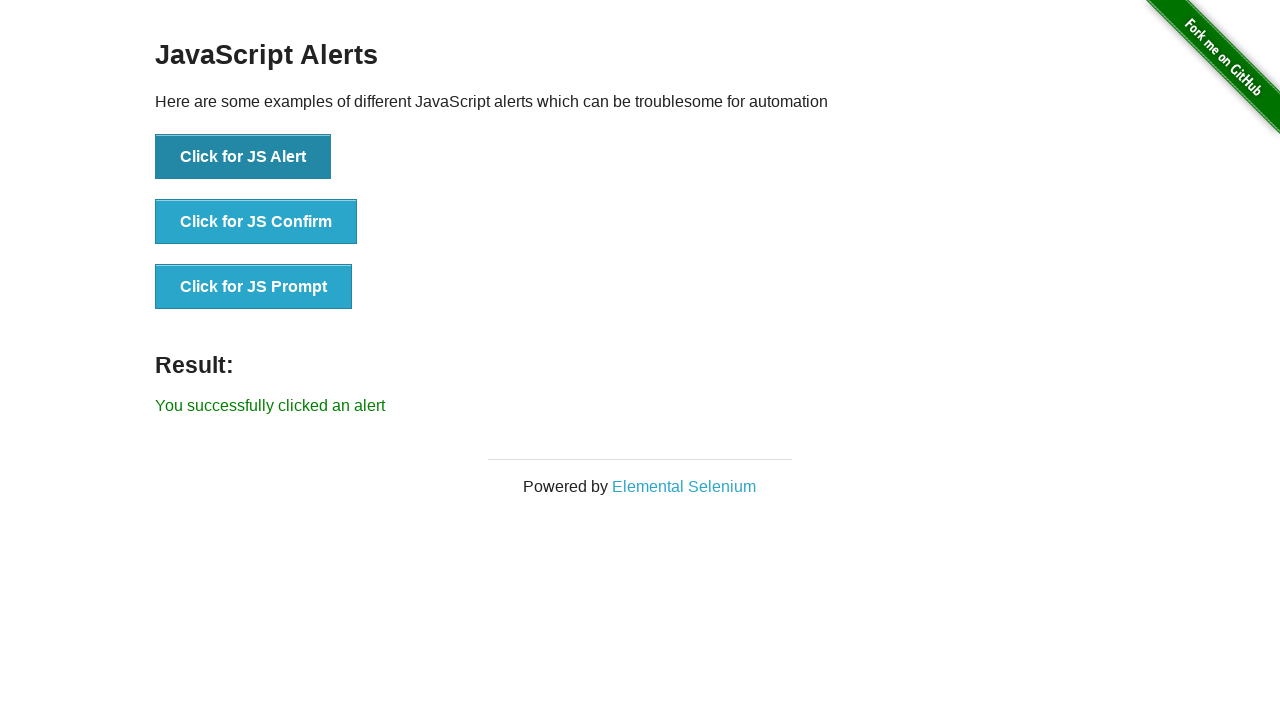

Clicked button to trigger alert and accepted it at (243, 157) on button[onclick='jsAlert()']
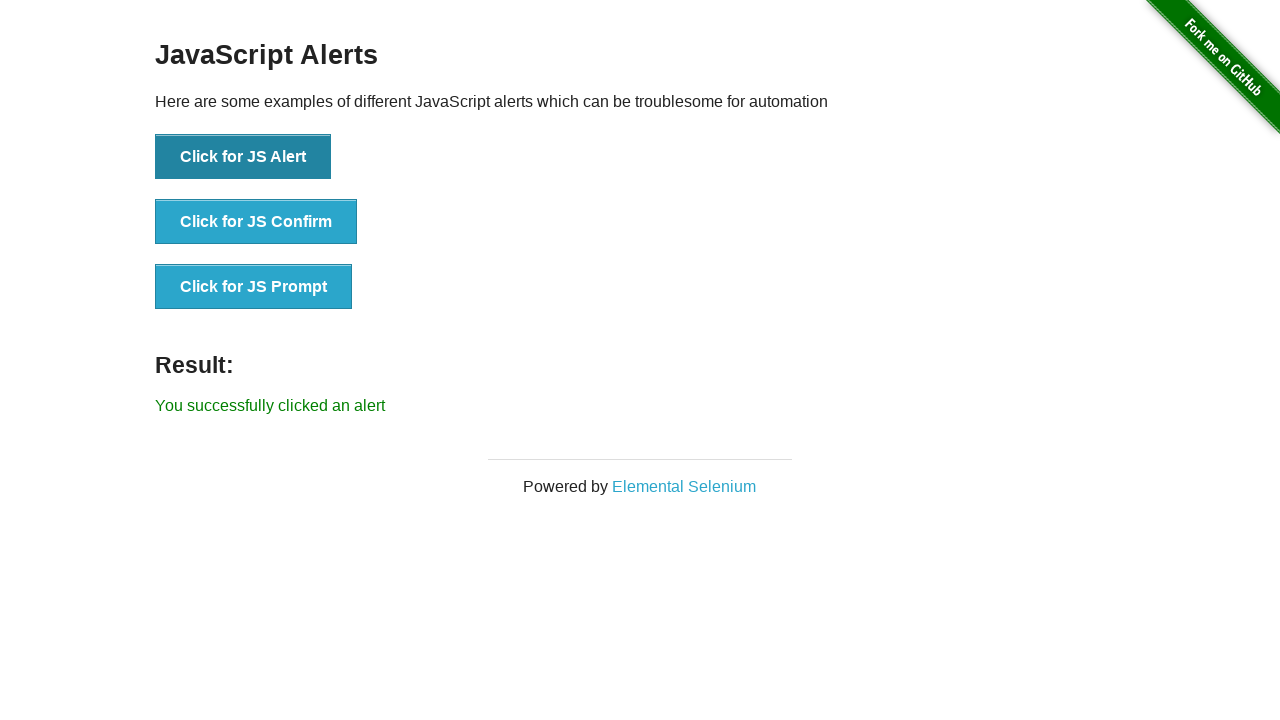

Verified result message is displayed
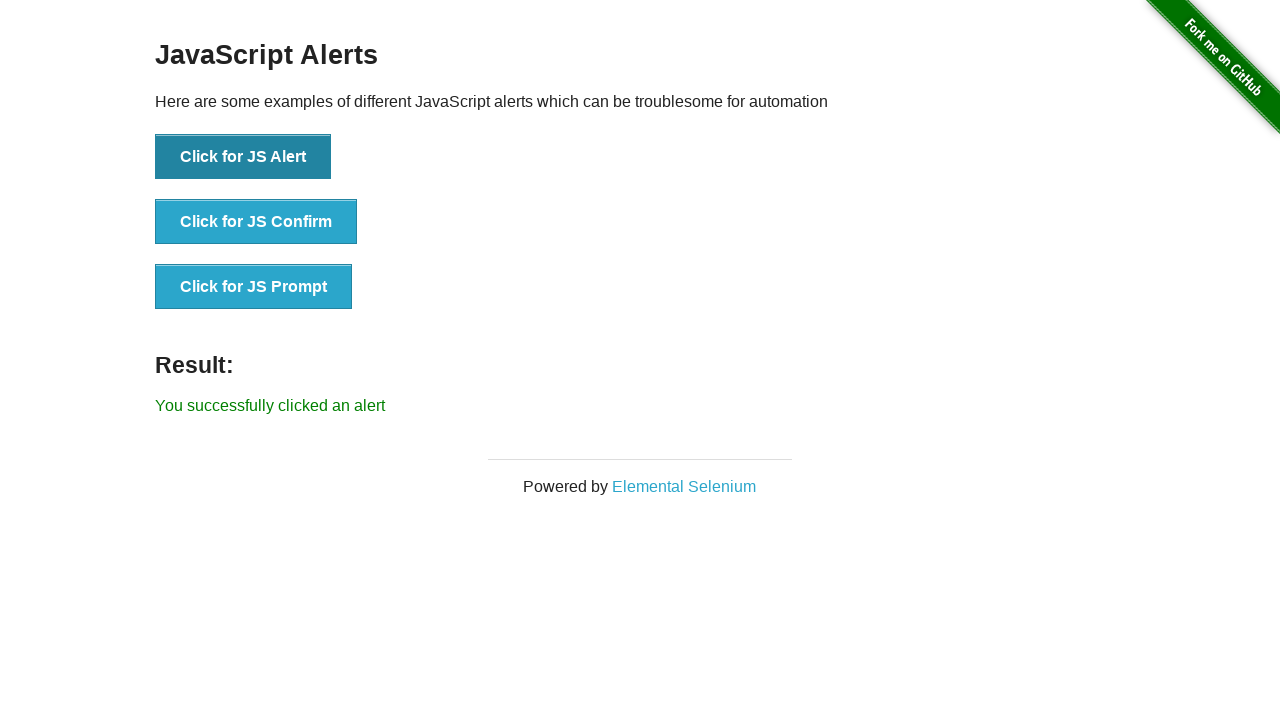

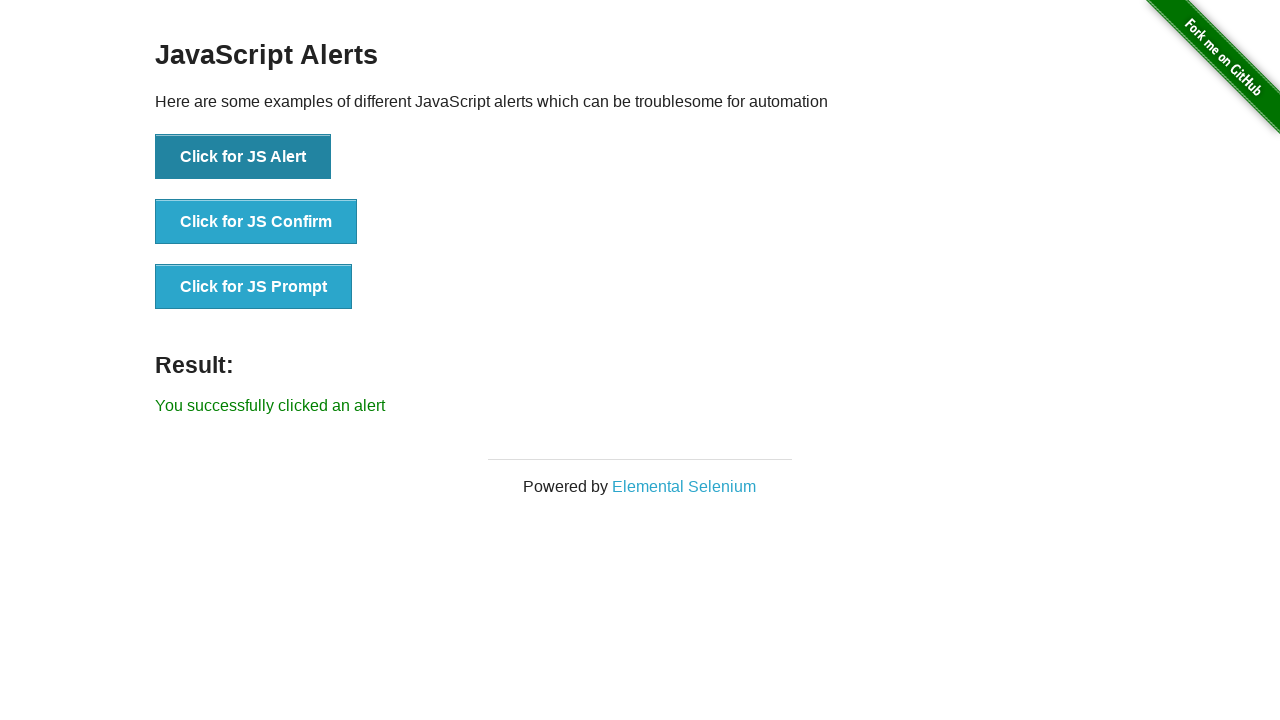